Navigates to OrangeHRM demo page and clicks on the "OrangeHRM, Inc" footer link which opens a new browser window

Starting URL: https://opensource-demo.orangehrmlive.com/web/index.php/auth/login

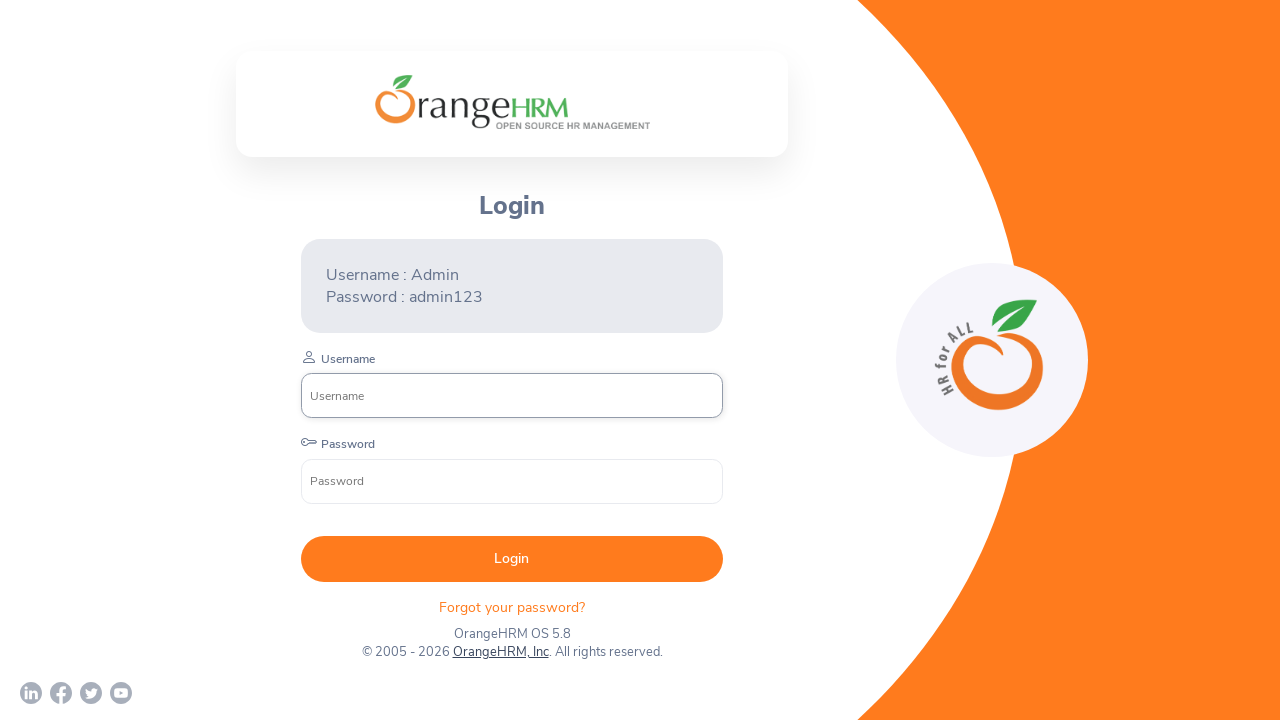

Waited for page to load (networkidle state)
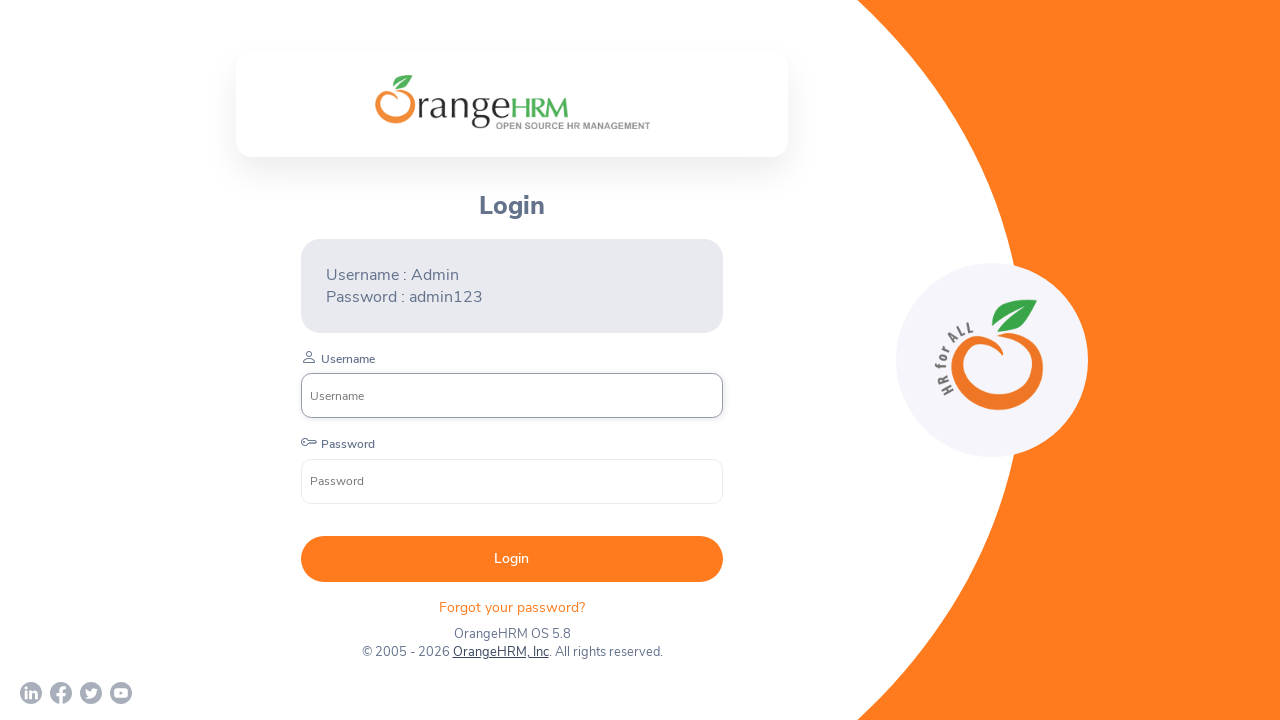

Clicked on 'OrangeHRM, Inc' footer link to open new window at (500, 652) on text=OrangeHRM, Inc
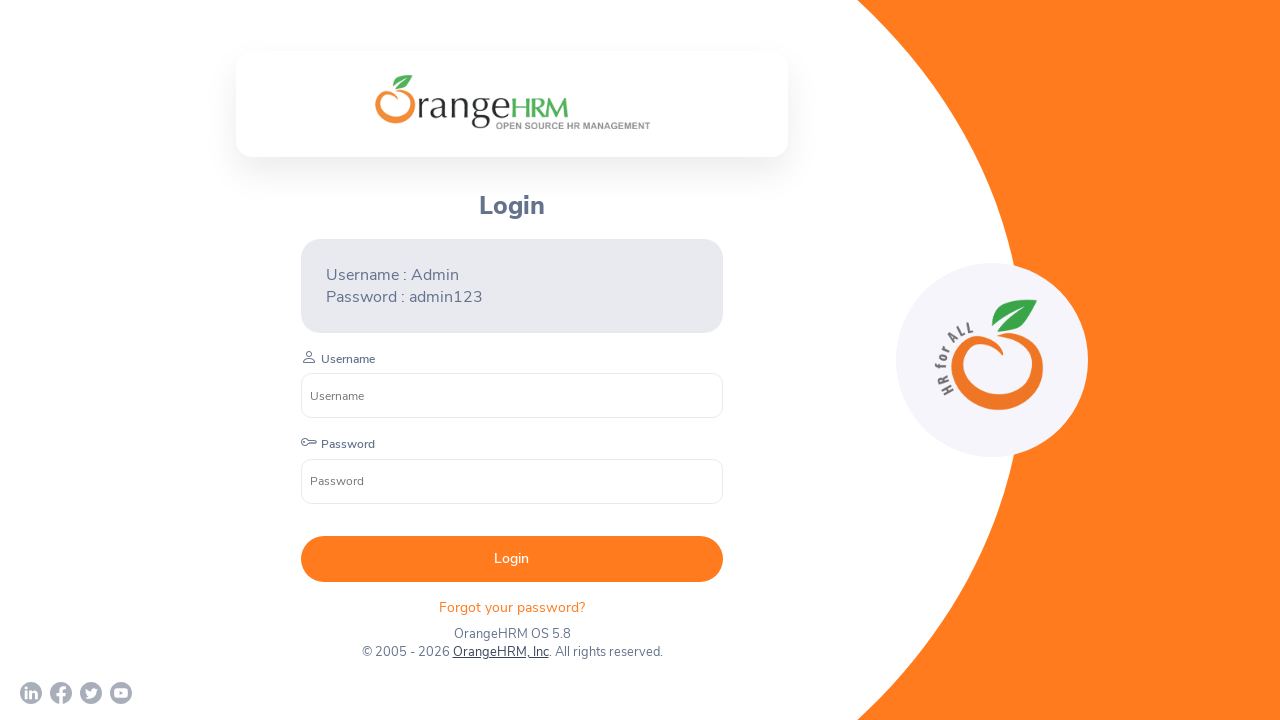

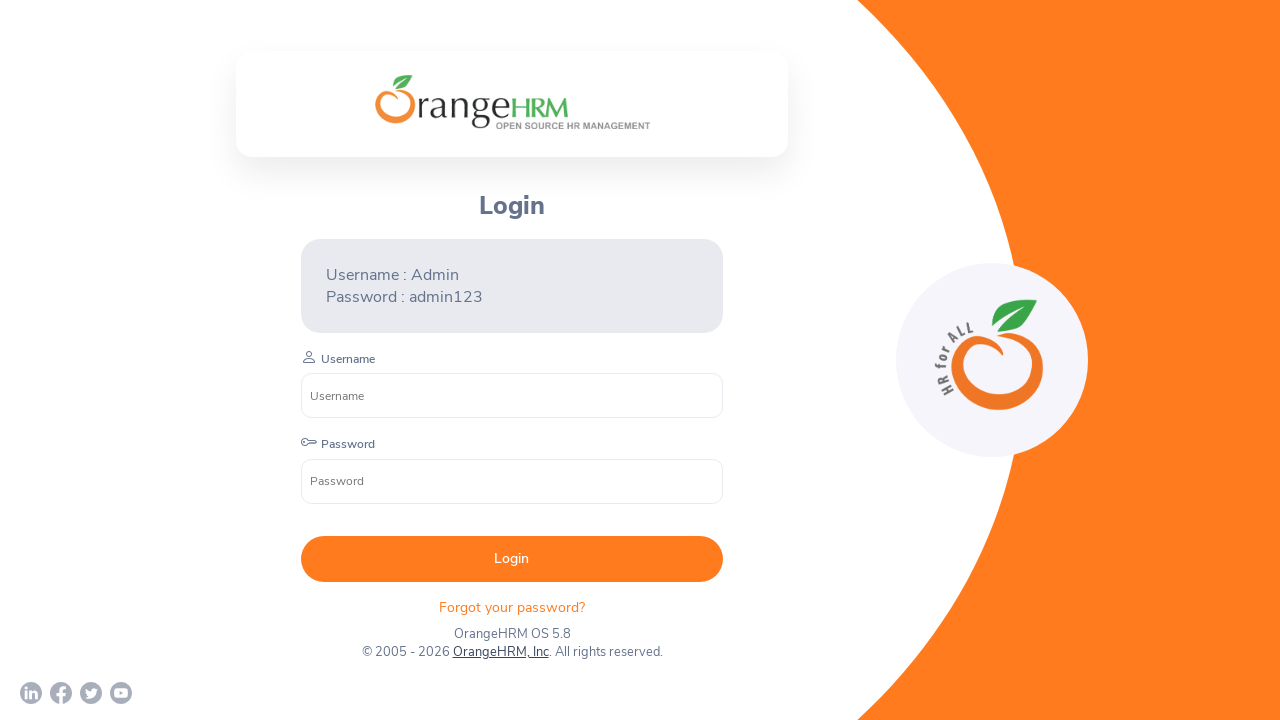